Tests dynamic dropdown functionality for selecting origin and destination cities on a flight booking practice page

Starting URL: https://rahulshettyacademy.com/dropdownsPractise/

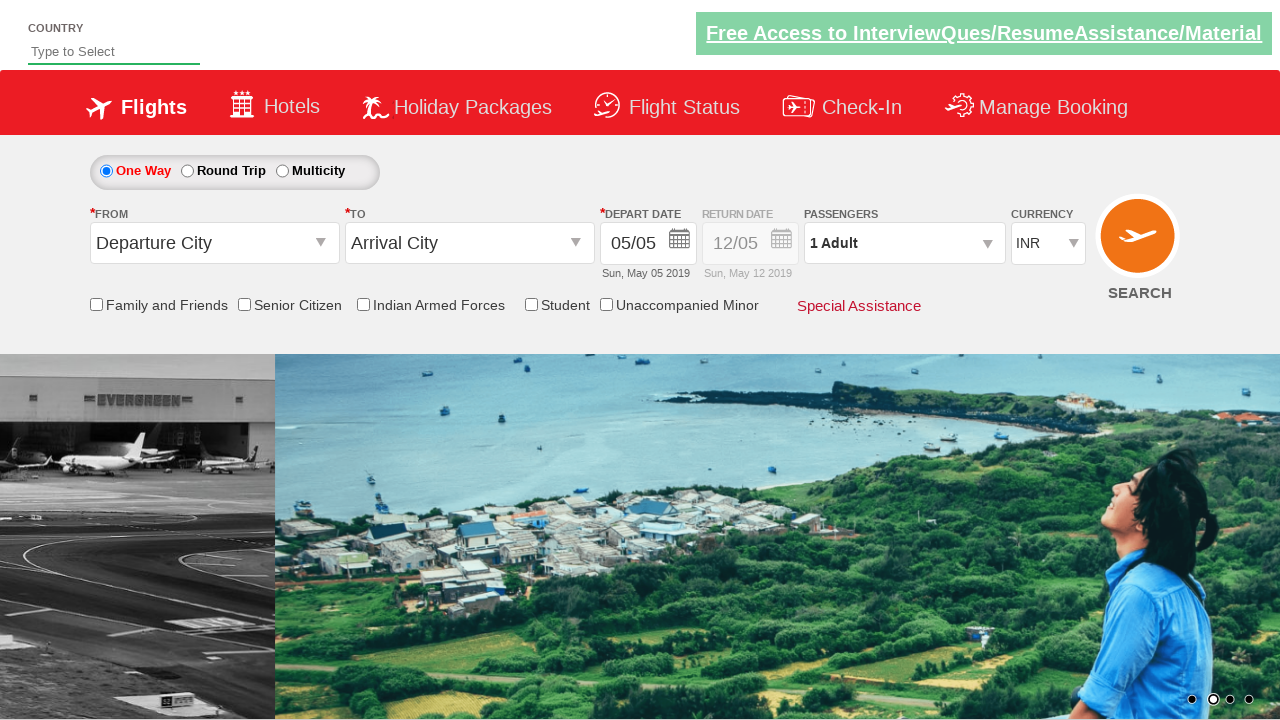

Clicked on origin station dropdown to open it at (214, 243) on #ctl00_mainContent_ddl_originStation1_CTXT
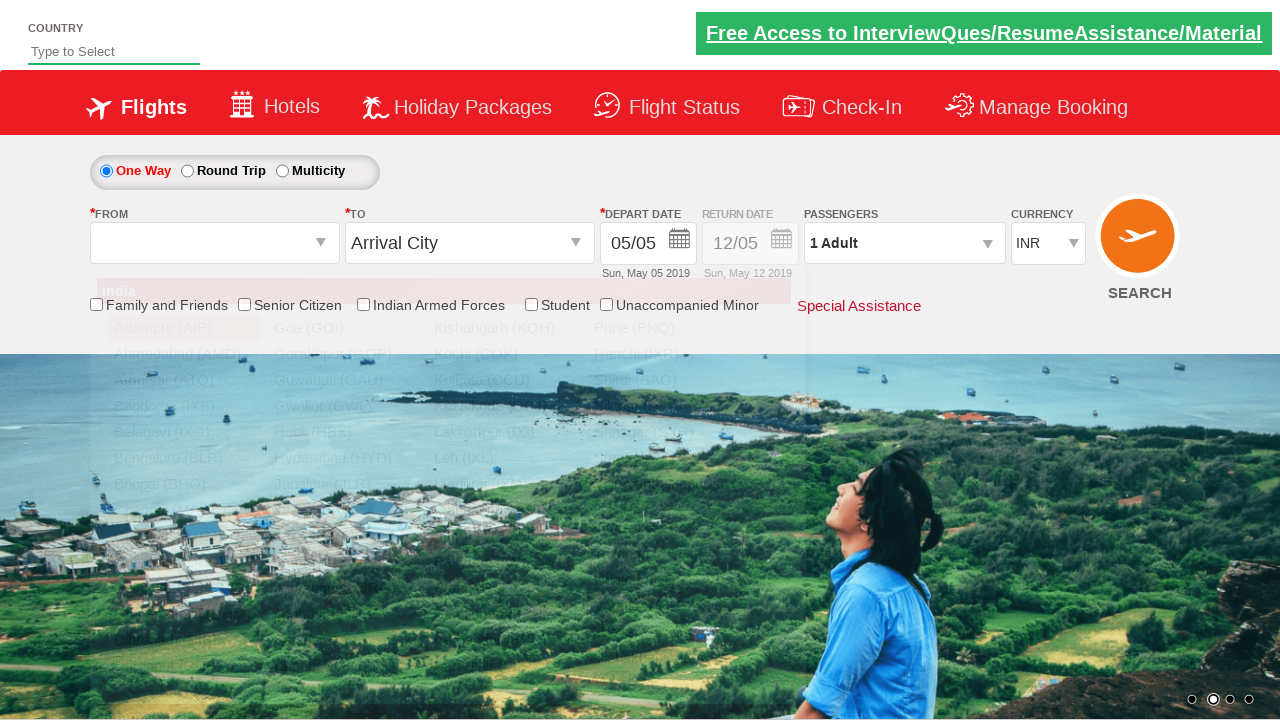

Selected Belagavi as the origin city at (184, 432) on xpath=//li/a[contains(text(),'Belagavi')]
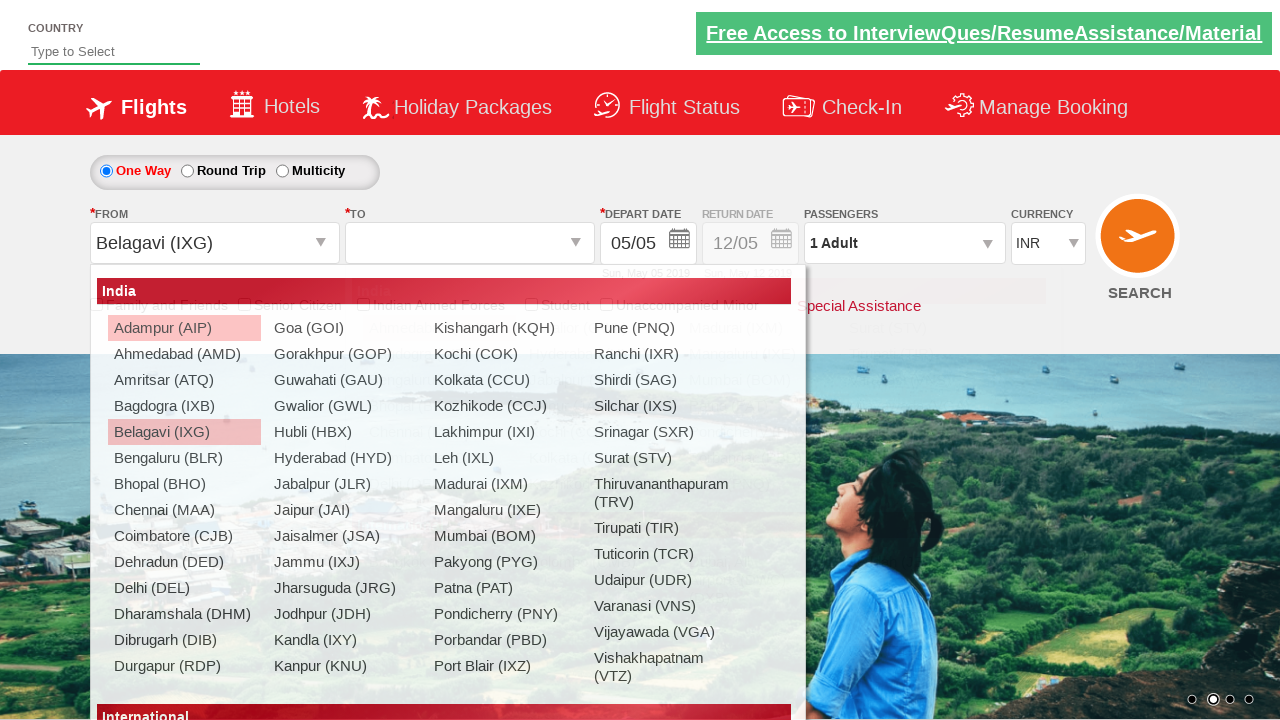

Waited 1000ms for destination dropdown to be ready
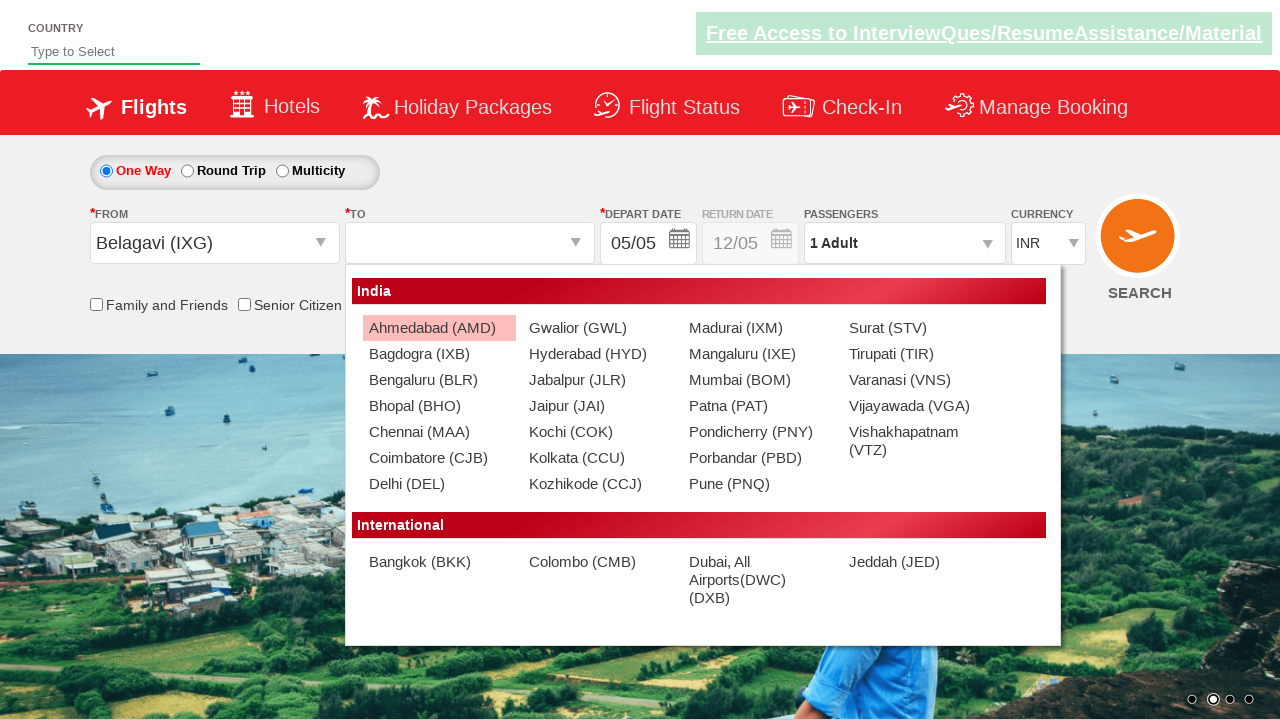

Selected Ahmedabad as the destination city (second occurrence) at (439, 328) on (//a[contains(text(),'Ahmed')])[2]
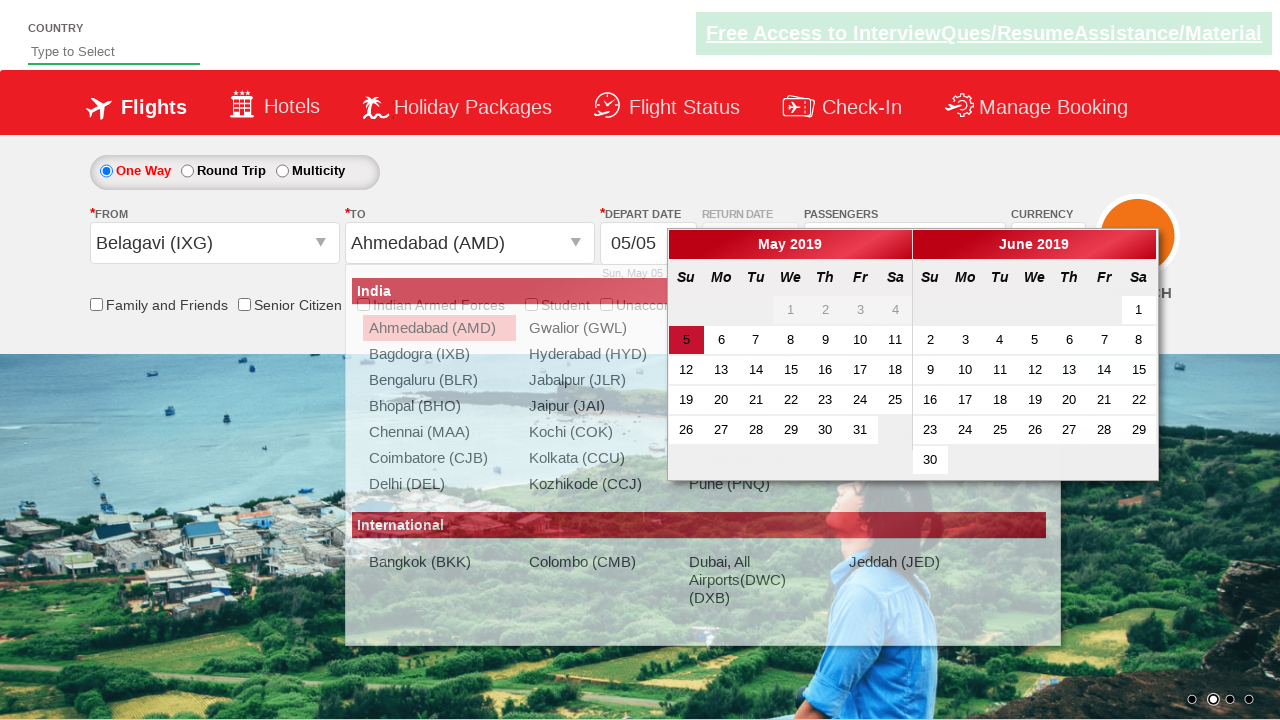

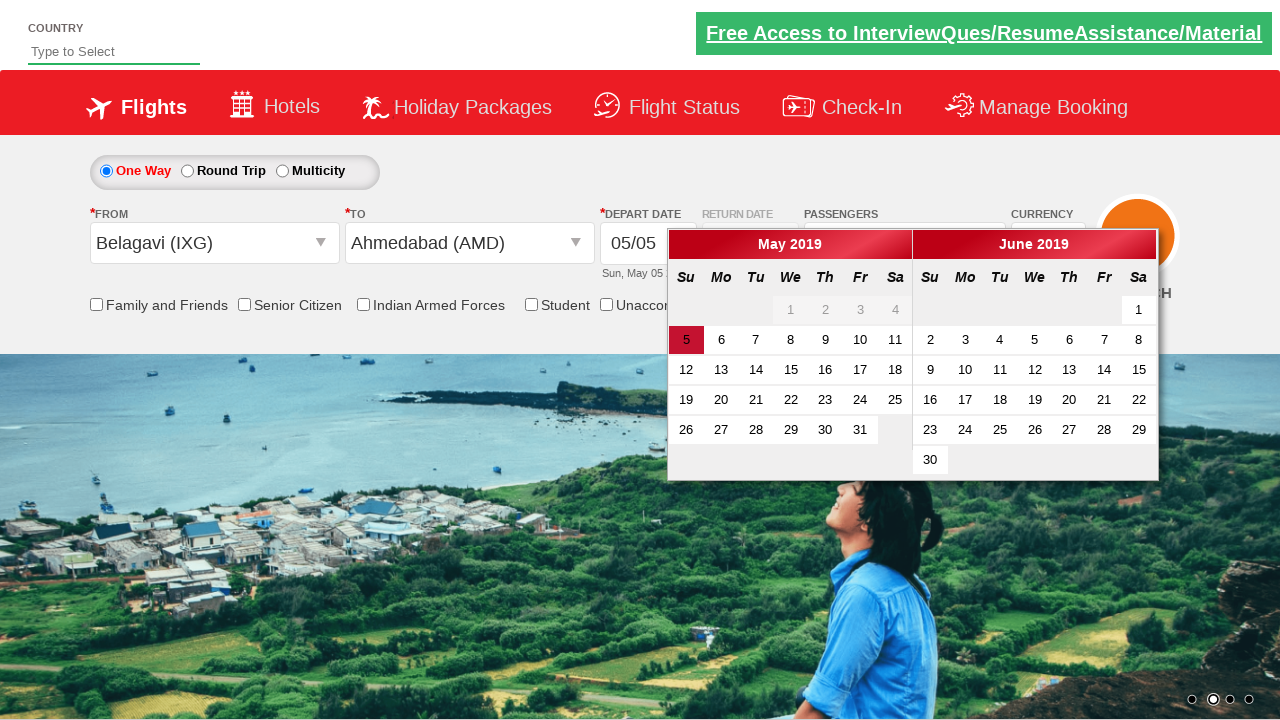